Tests nested menu navigation by hovering and clicking through multiple menu levels

Starting URL: https://demoqa.com/menu#

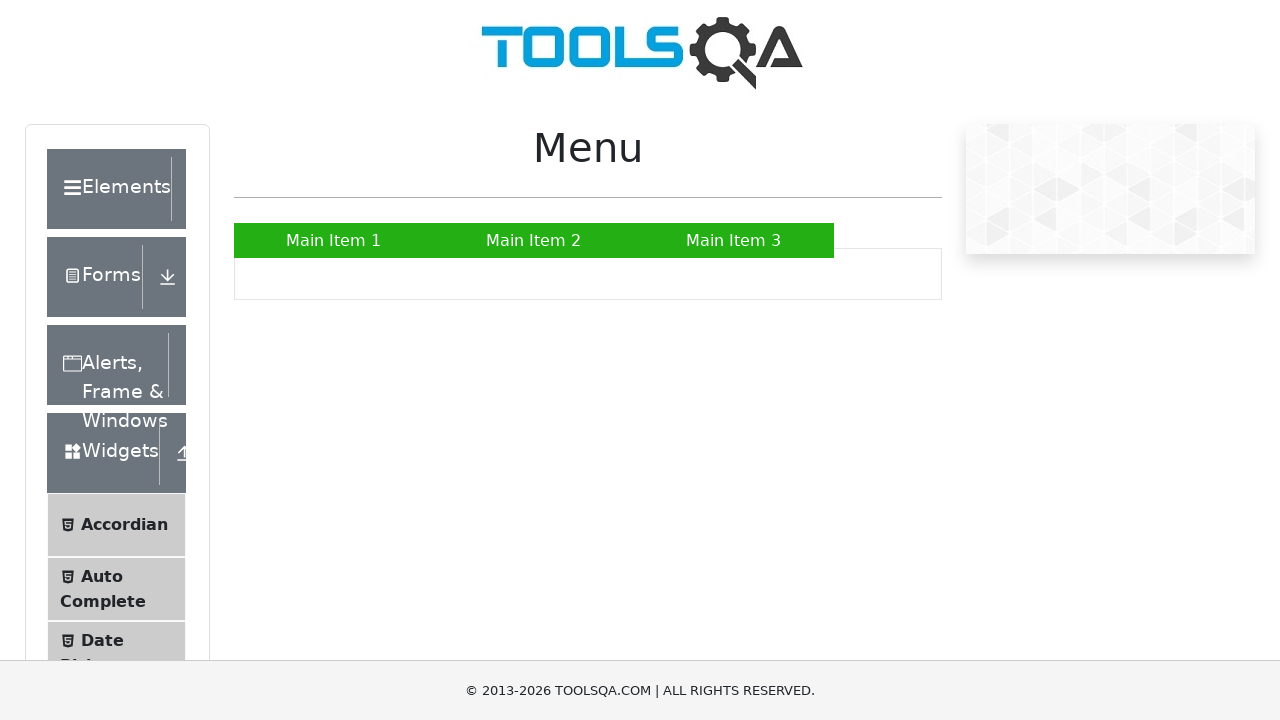

Hovered over Main Item 2 to open first menu level at (534, 240) on text=Main Item 2
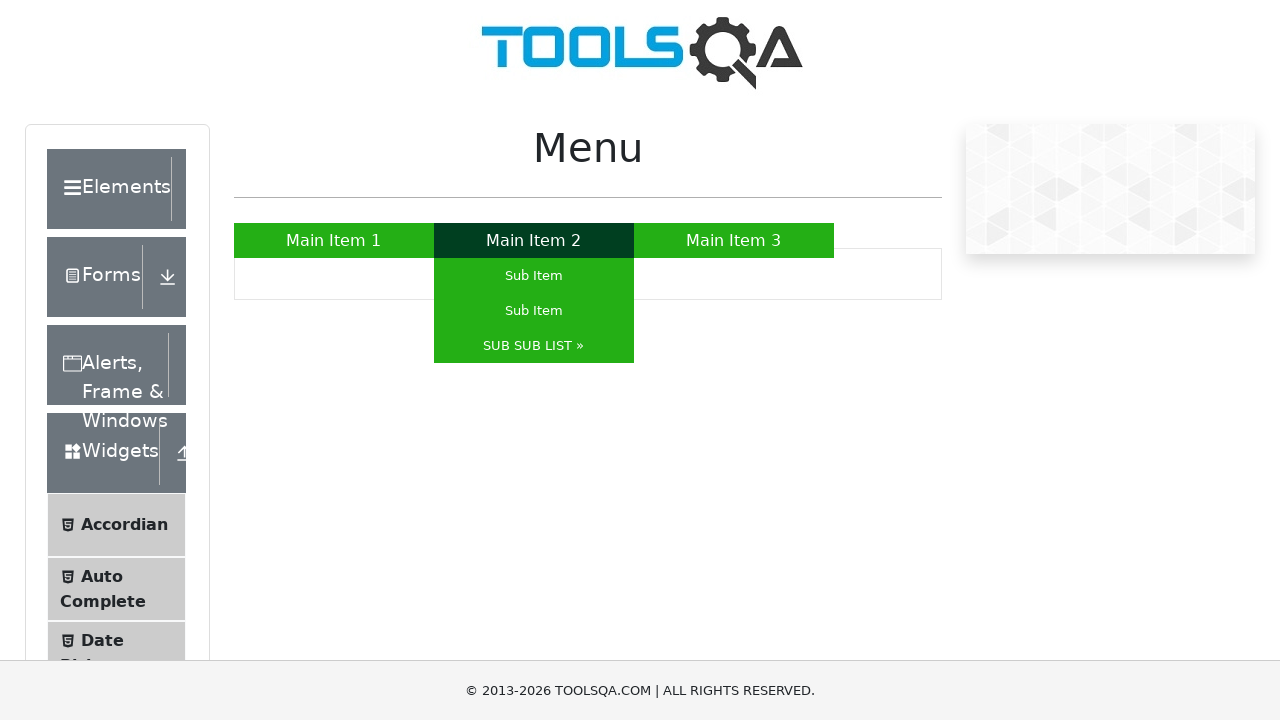

Clicked on Main Item 2 at (534, 240) on text=Main Item 2
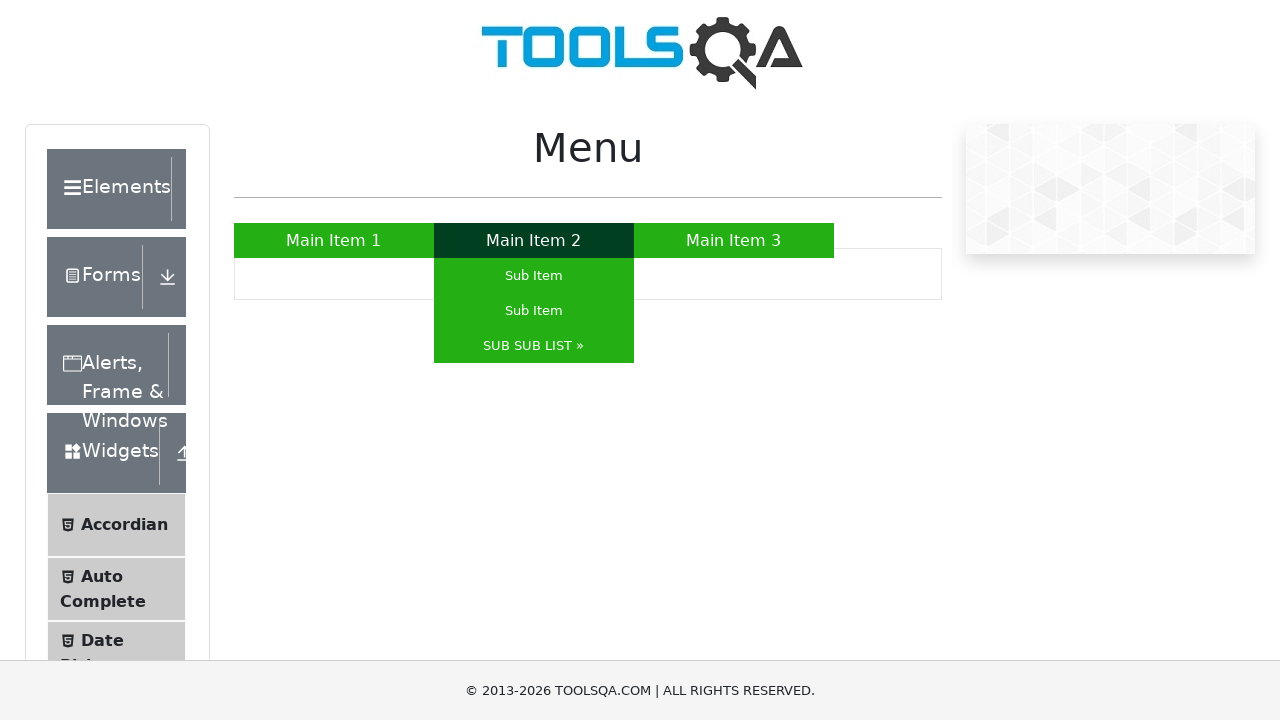

Hovered over SUB SUB LIST to open second menu level at (534, 346) on text=SUB SUB LIST »
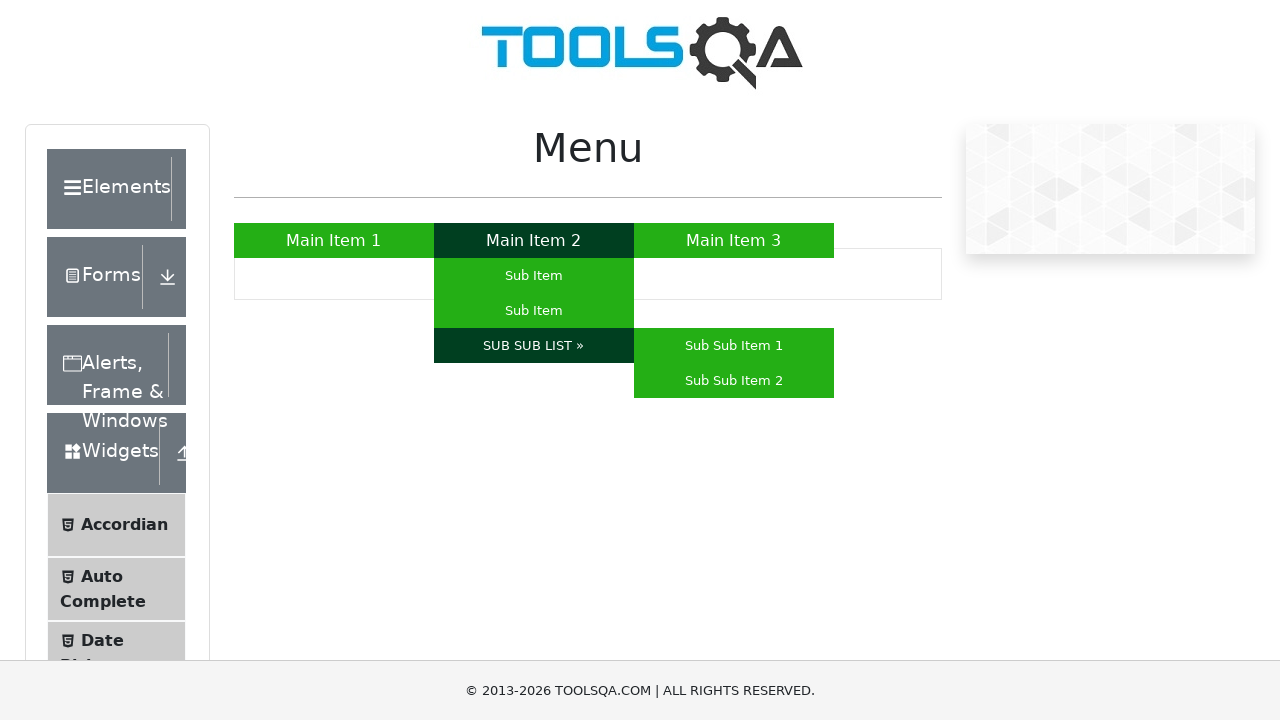

Clicked on SUB SUB LIST at (534, 346) on text=SUB SUB LIST »
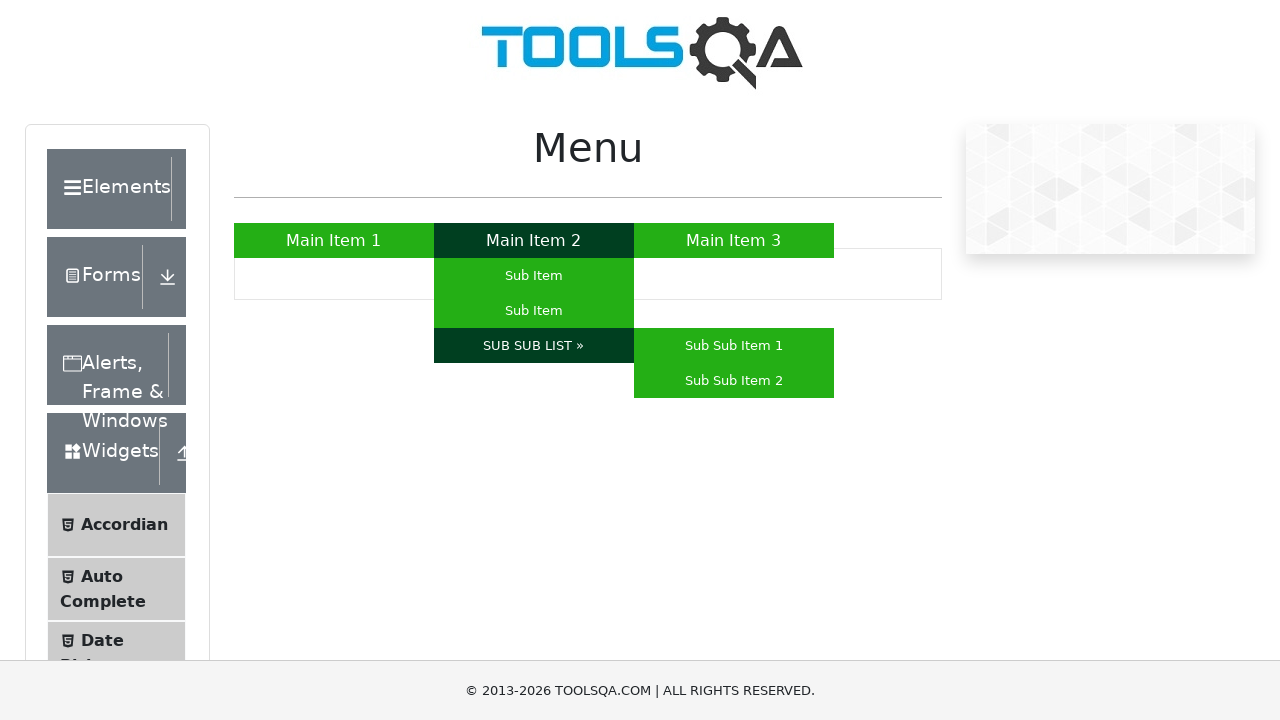

Hovered over Sub Sub Item 2 at third menu level at (734, 380) on text=Sub Sub Item 2
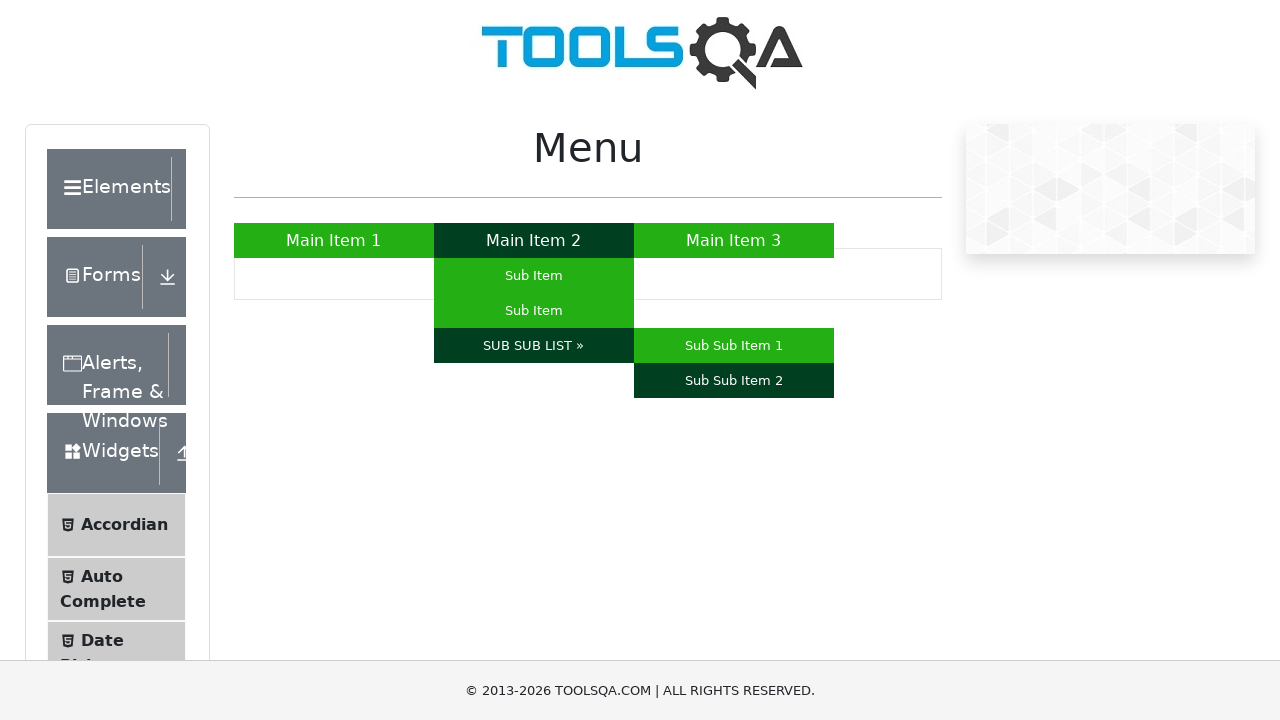

Clicked on Sub Sub Item 2 to complete nested menu navigation at (734, 380) on text=Sub Sub Item 2
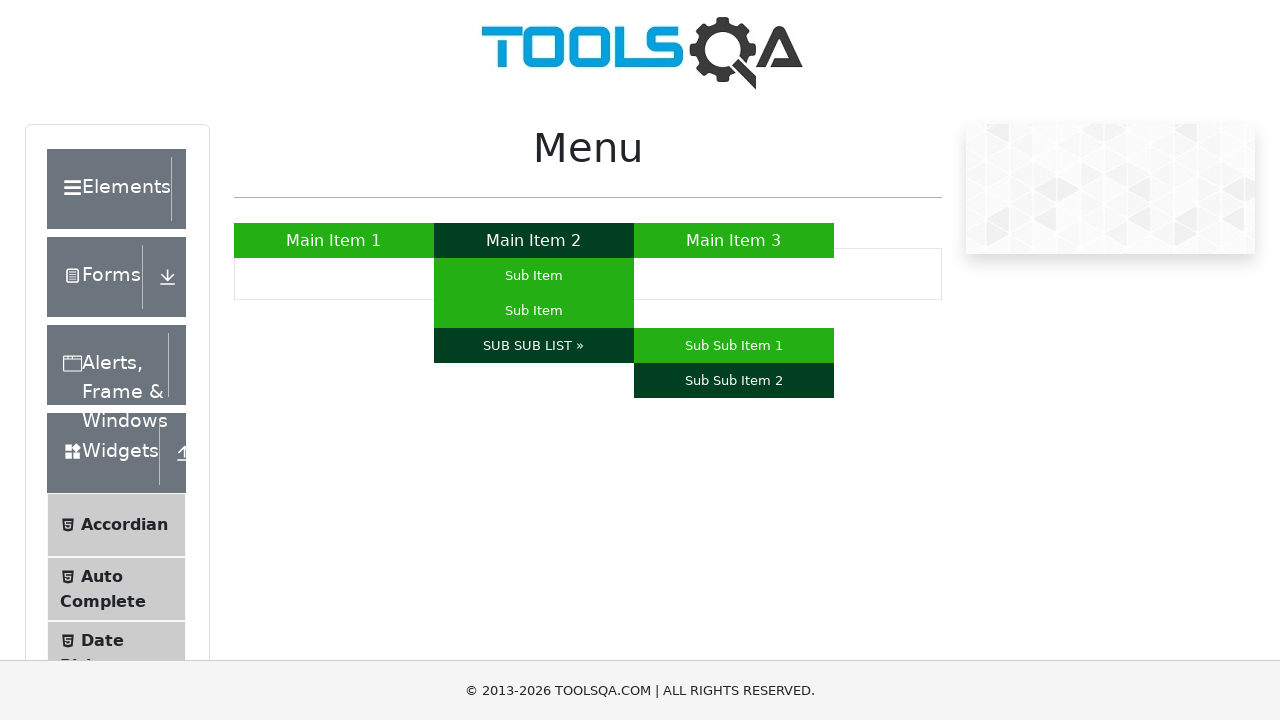

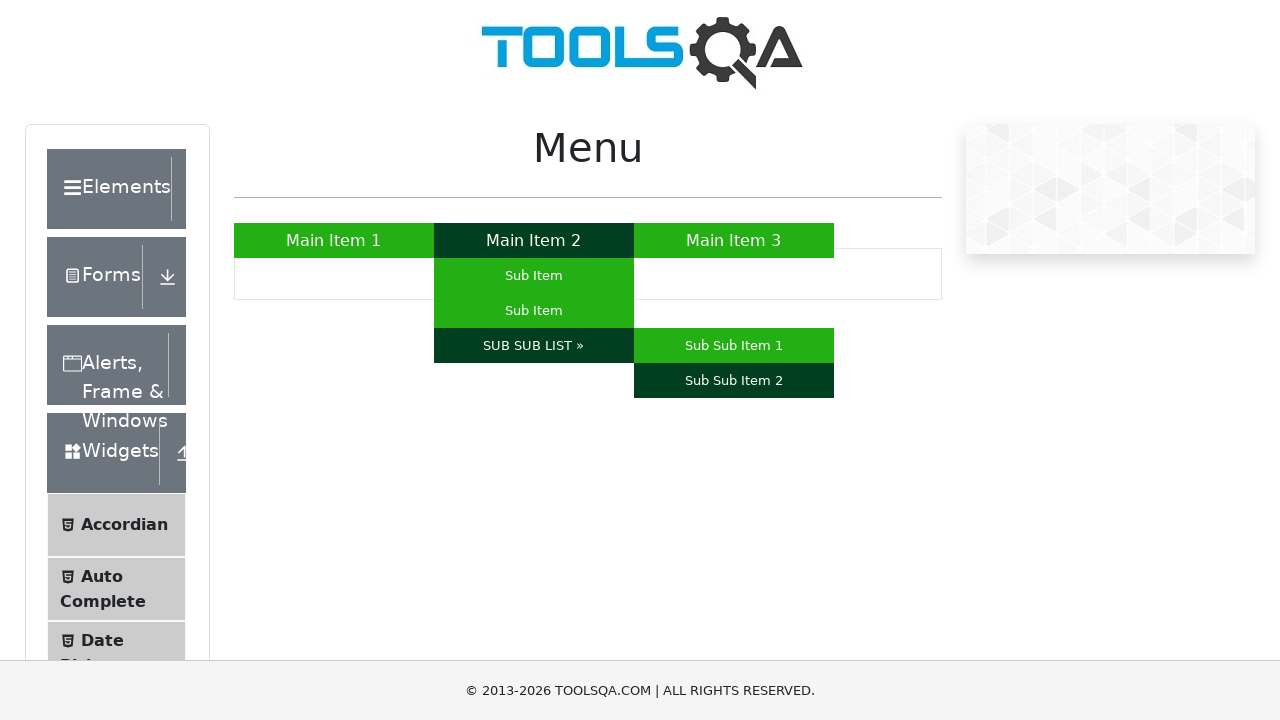